Tests a simple form by filling in first name, last name, city, and country fields using different locator strategies, then submits the form

Starting URL: http://suninjuly.github.io/simple_form_find_task.html

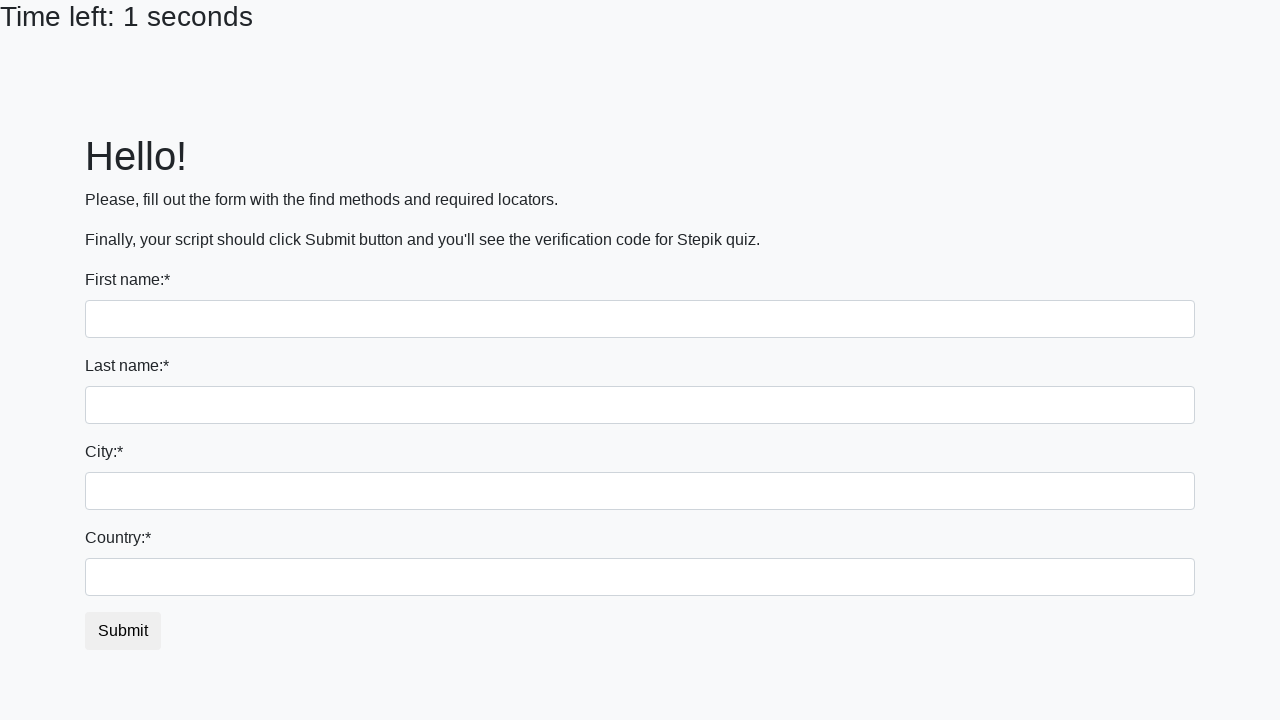

Filled first name field with 'Ivan' using CSS selector on div:nth-child(1) > input
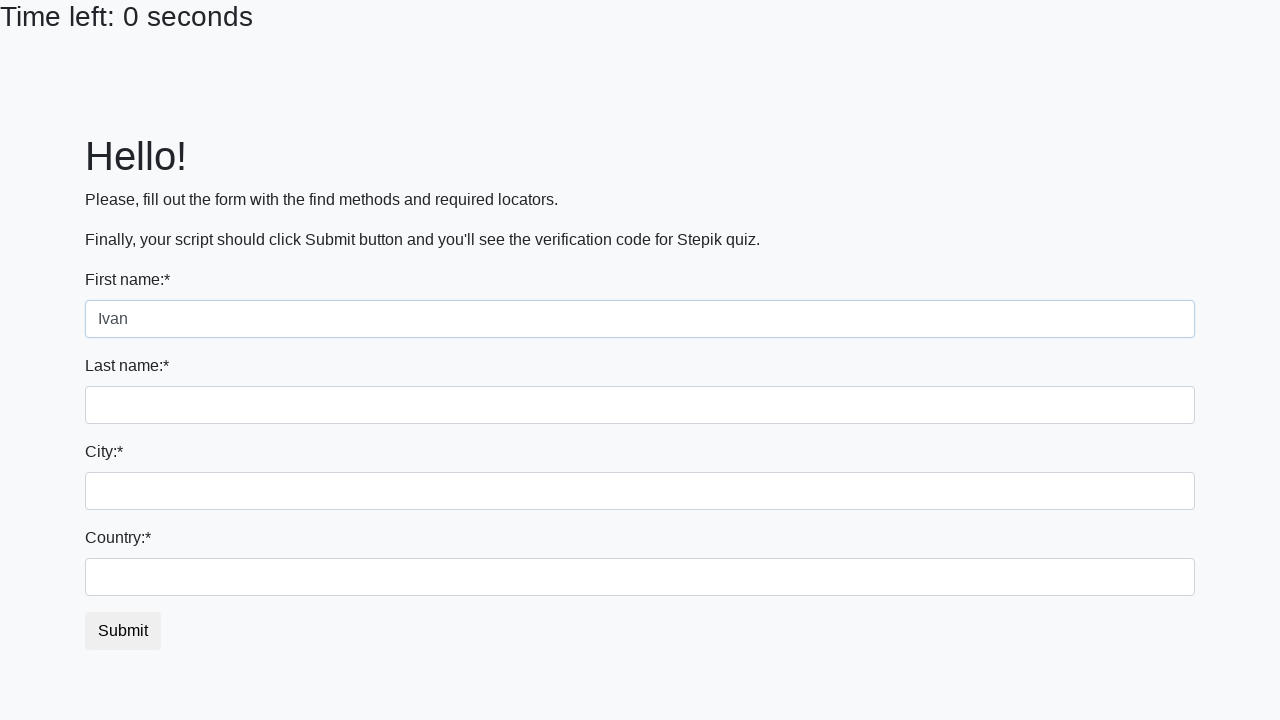

Filled last name field with 'Petrov' using name attribute on input[name='last_name']
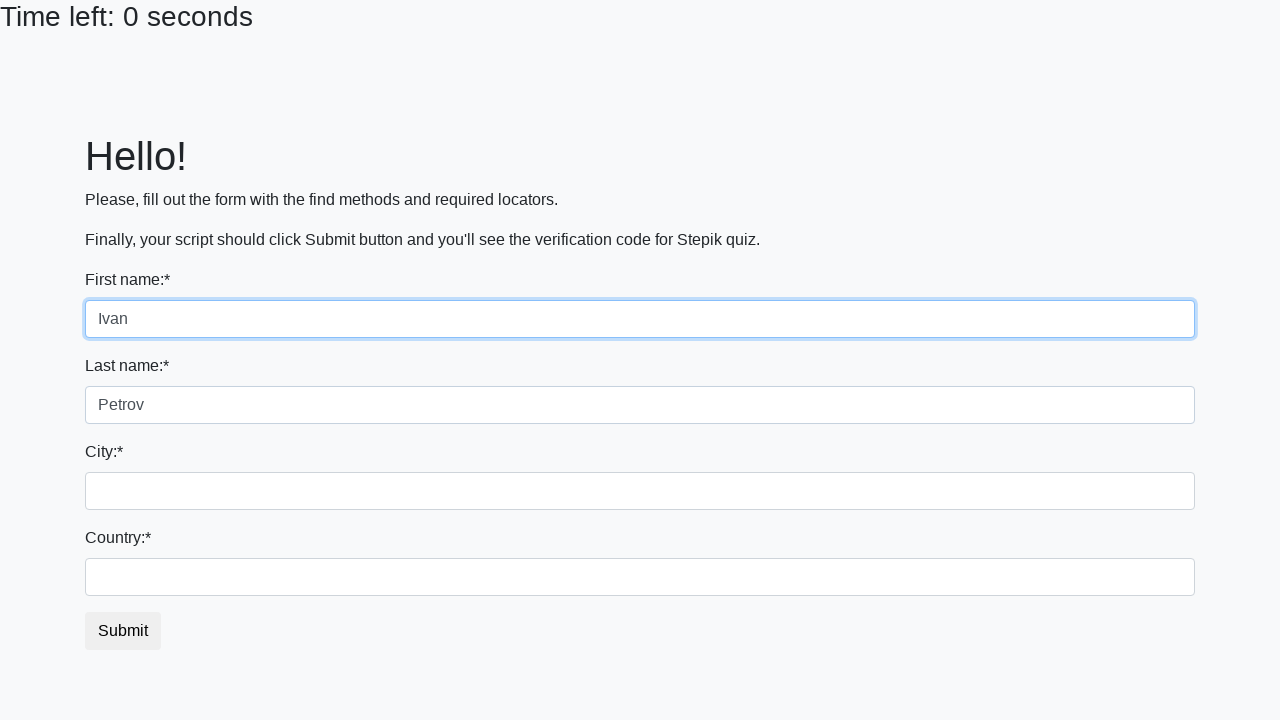

Filled city field with 'Smolensk' using class name on .city
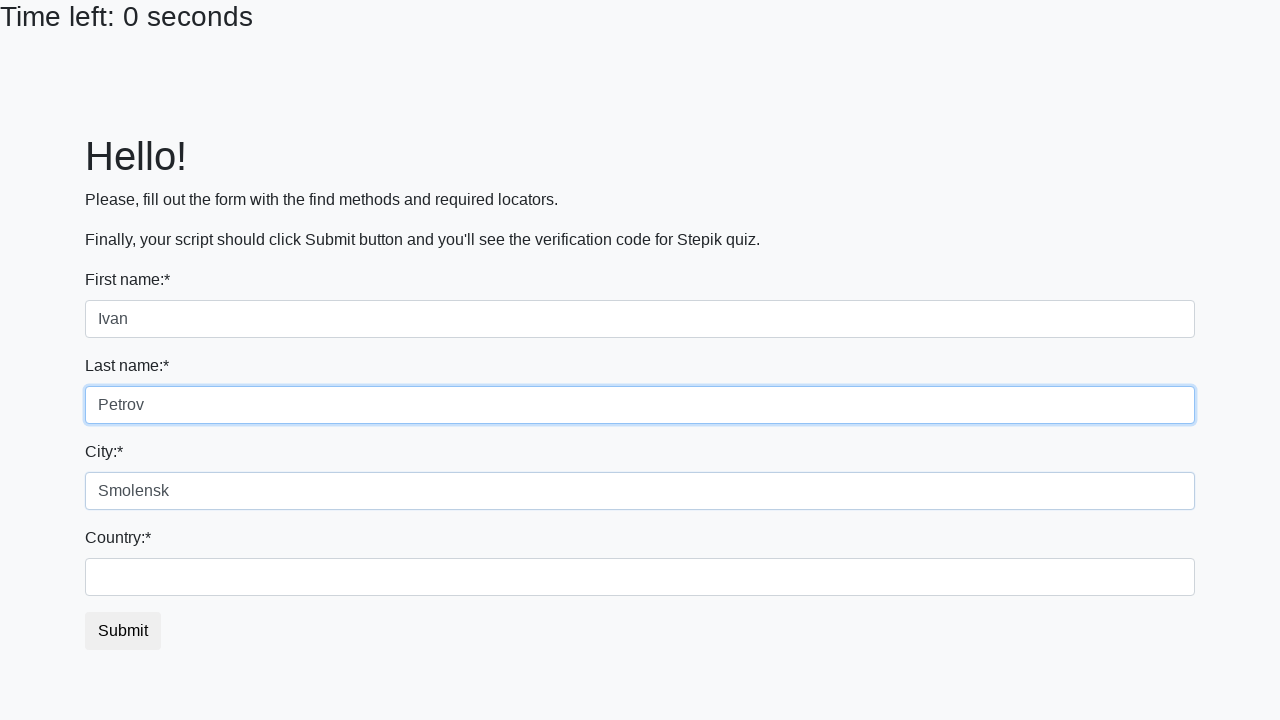

Filled country field with 'Russia' using ID selector on #country
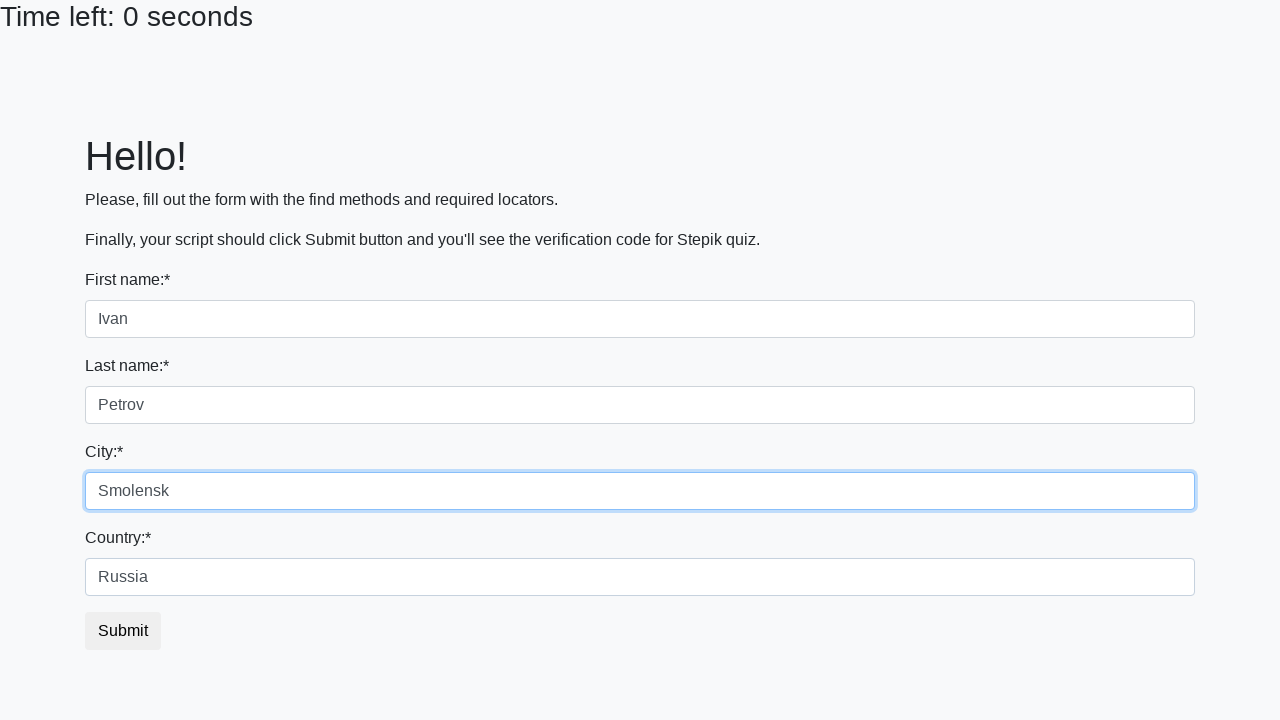

Clicked submit button to submit the form at (123, 631) on #submit_button
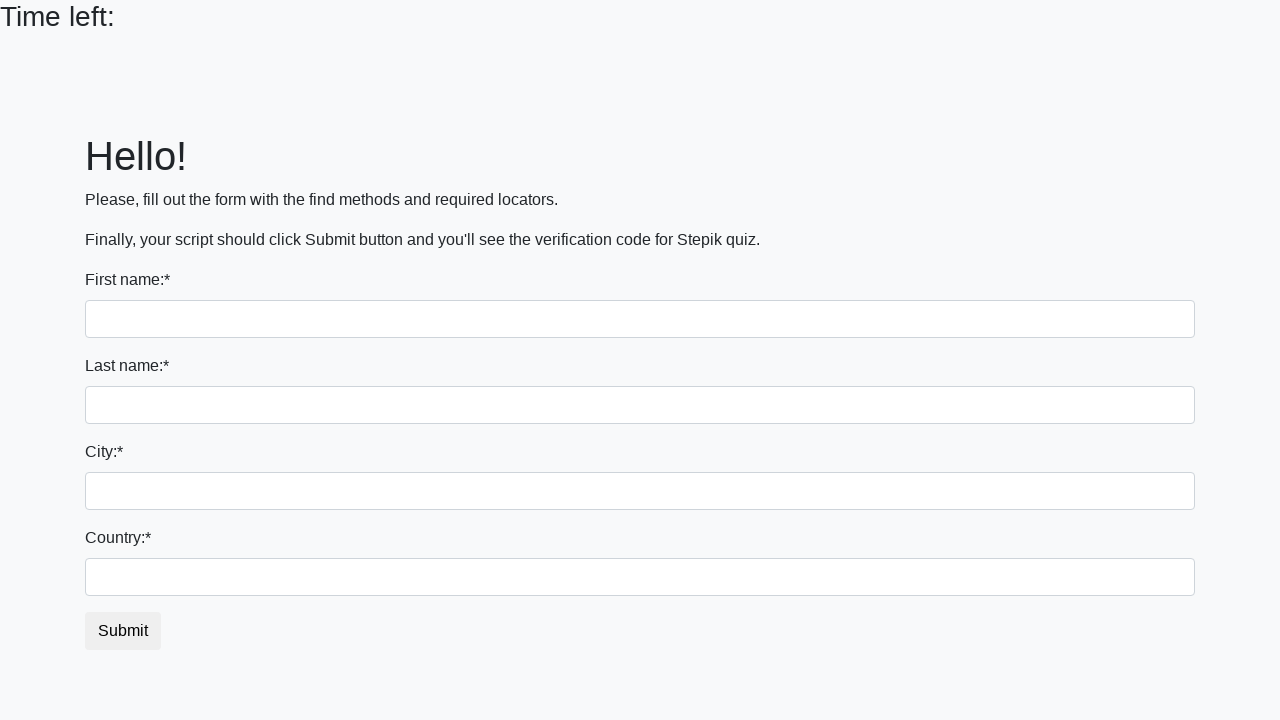

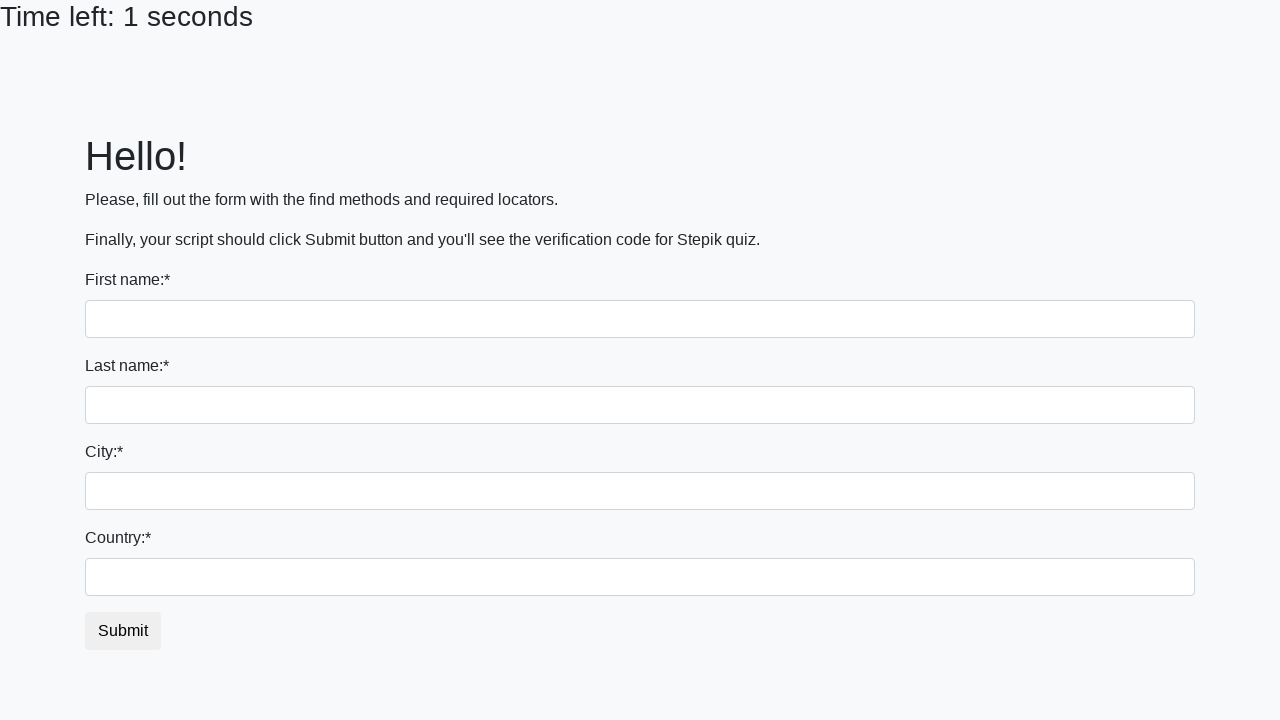